Tests the user registration form on ParaBank demo site by filling out all required fields including personal information, address, and account credentials, then submitting the registration.

Starting URL: https://parabank.parasoft.com/parabank/register.htm

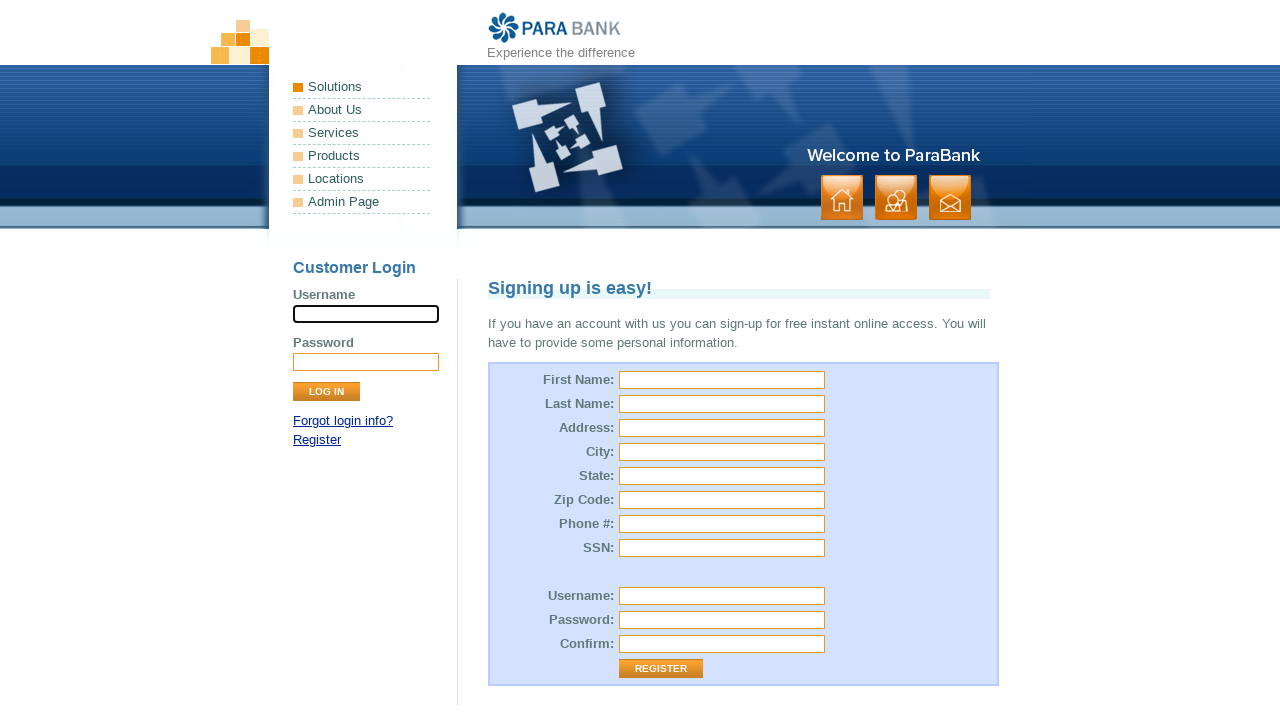

Filled first name field with 'Marcus' on #customer\.firstName
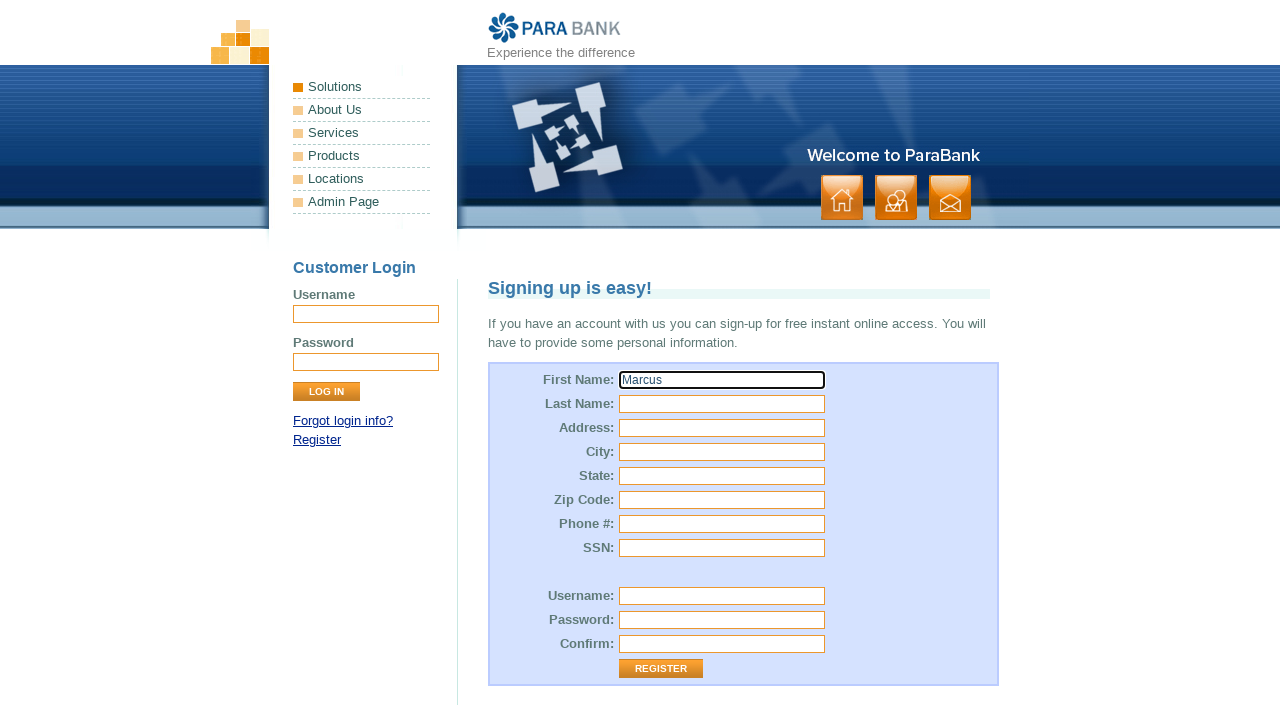

Filled last name field with 'Thompson' on #customer\.lastName
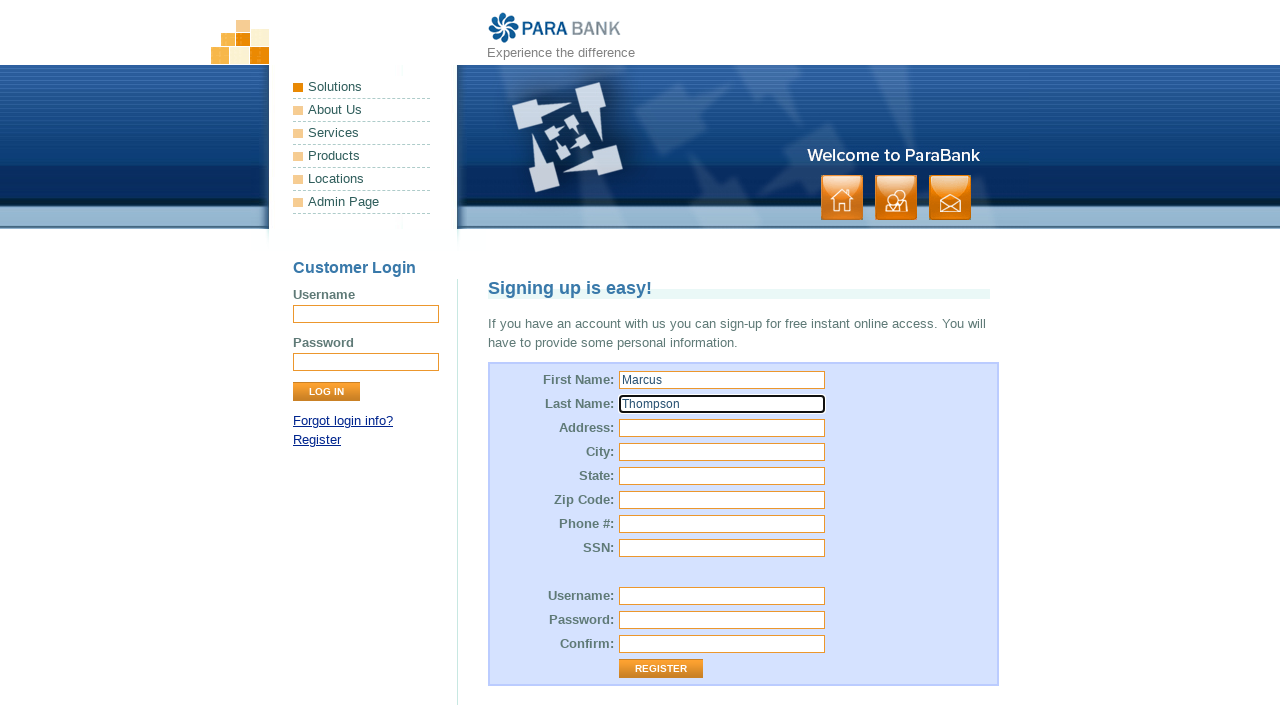

Filled street address field with '742 Evergreen Terrace' on #customer\.address\.street
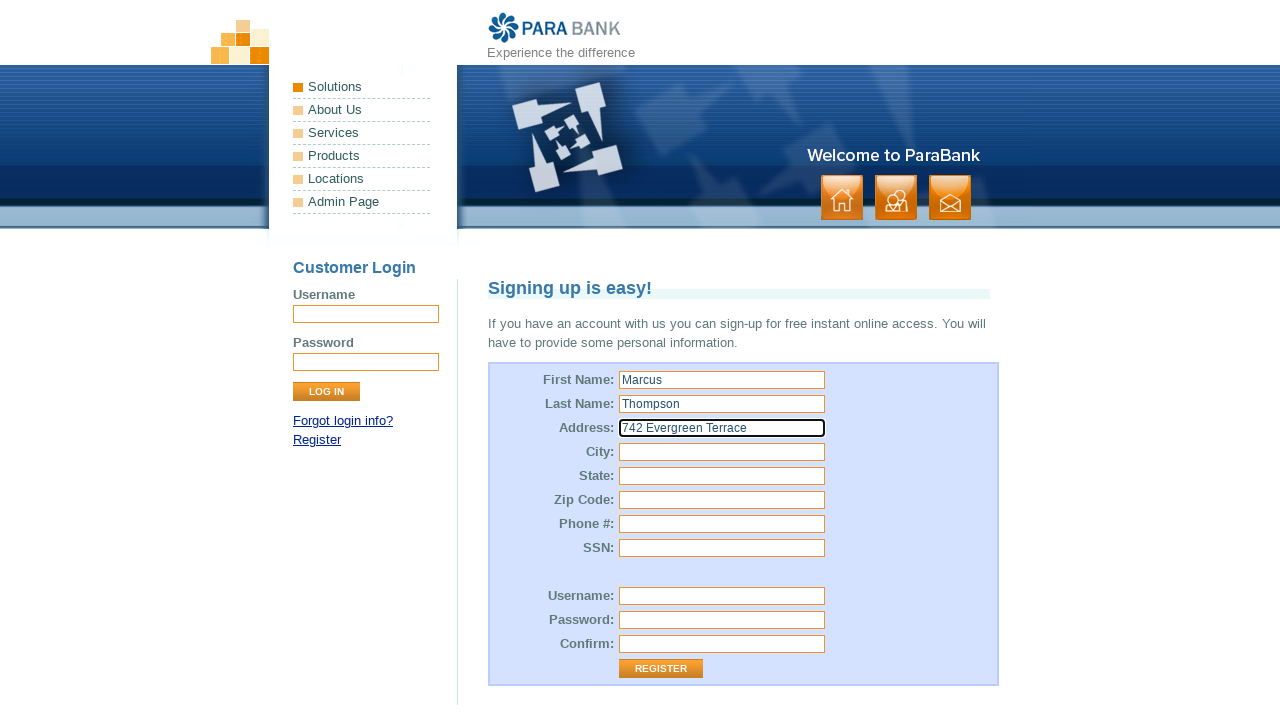

Filled city field with 'Springfield' on #customer\.address\.city
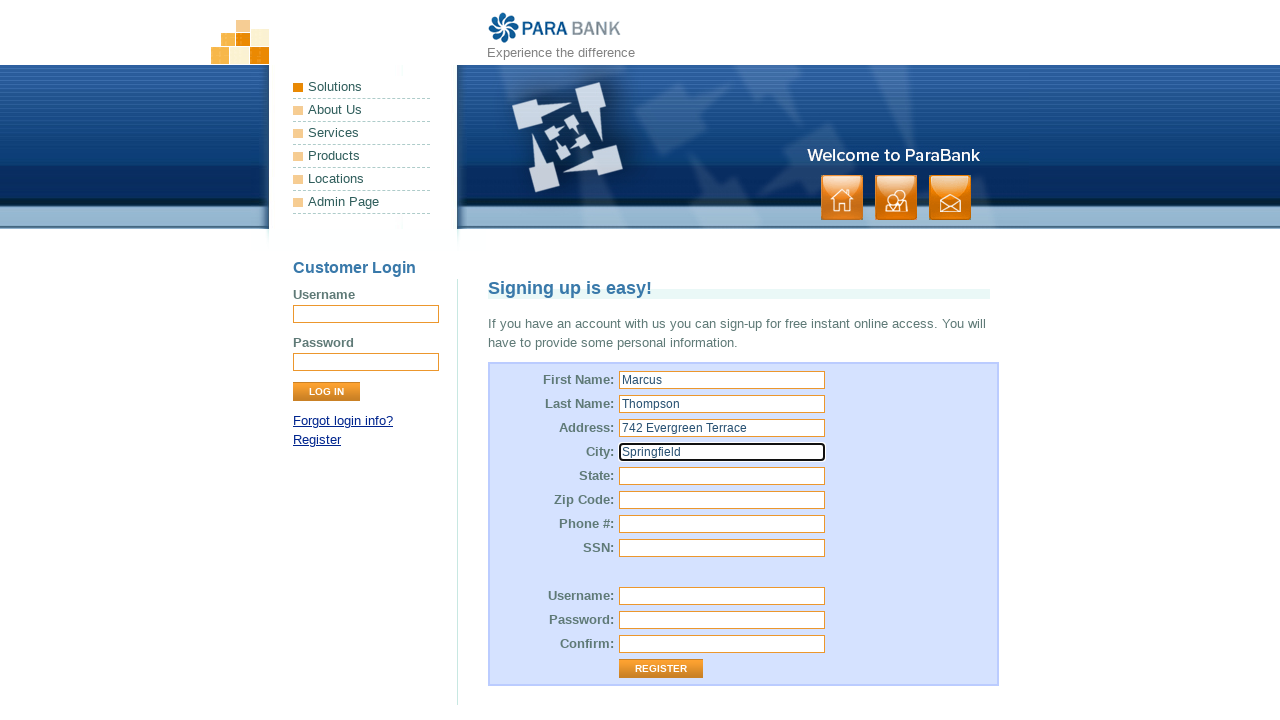

Filled state field with 'Illinois' on #customer\.address\.state
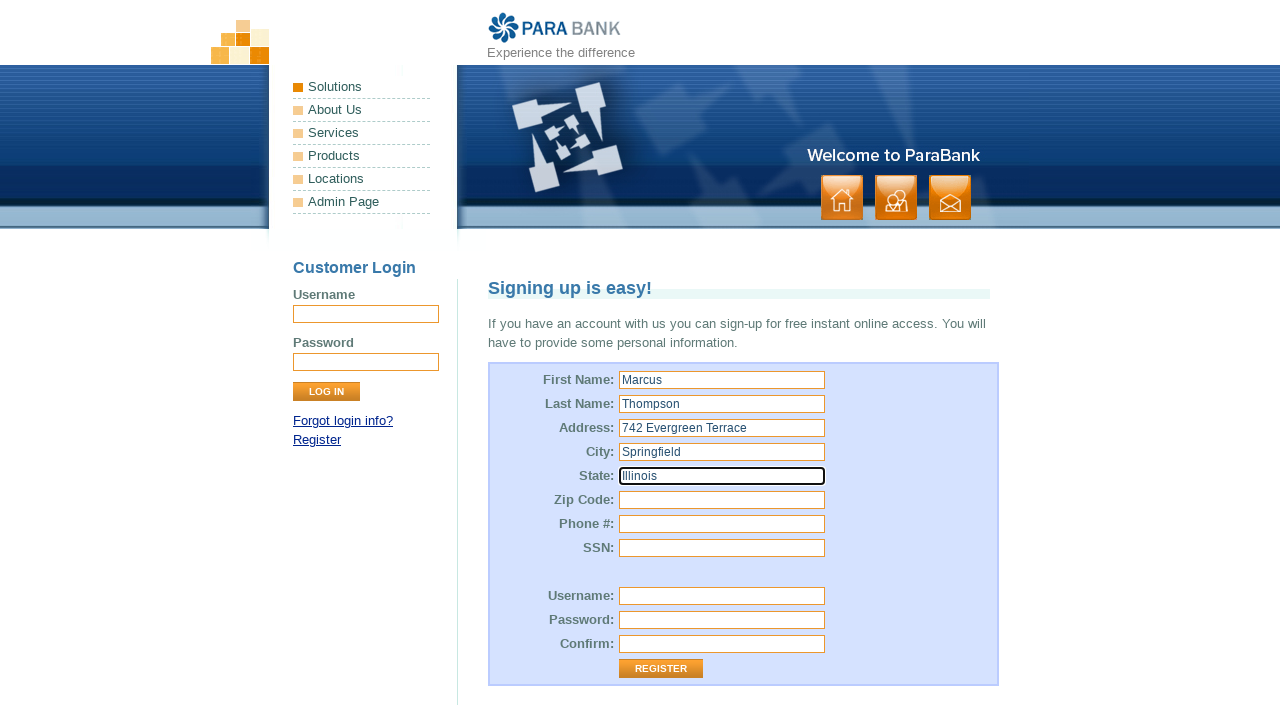

Filled zip code field with '62701' on #customer\.address\.zipCode
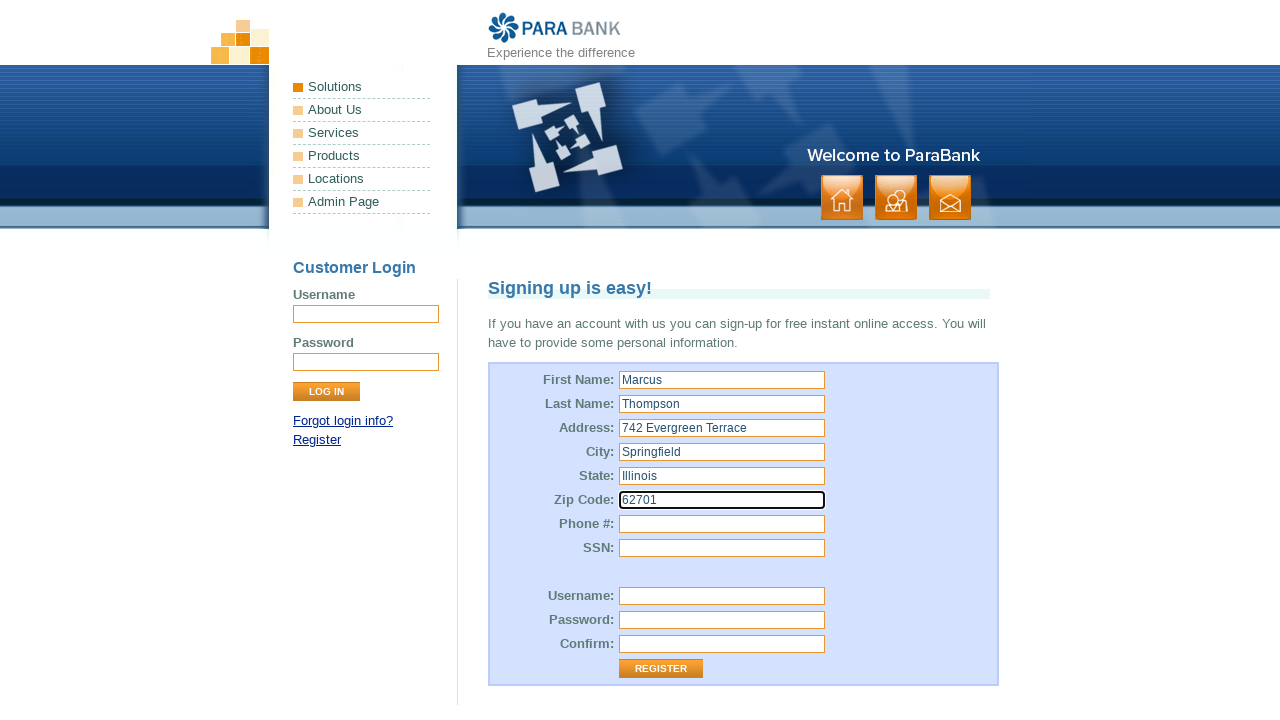

Filled phone number field with '555-123-4567' on #customer\.phoneNumber
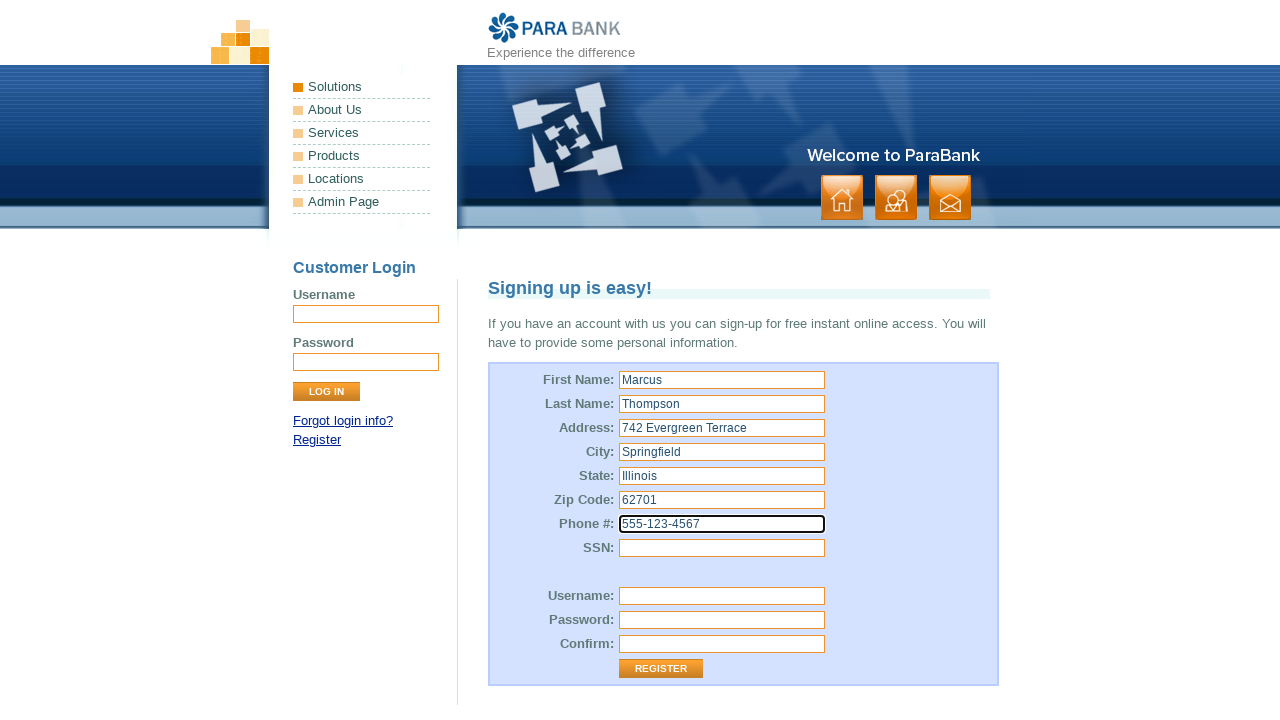

Filled SSN field with '123-45-6789' on #customer\.ssn
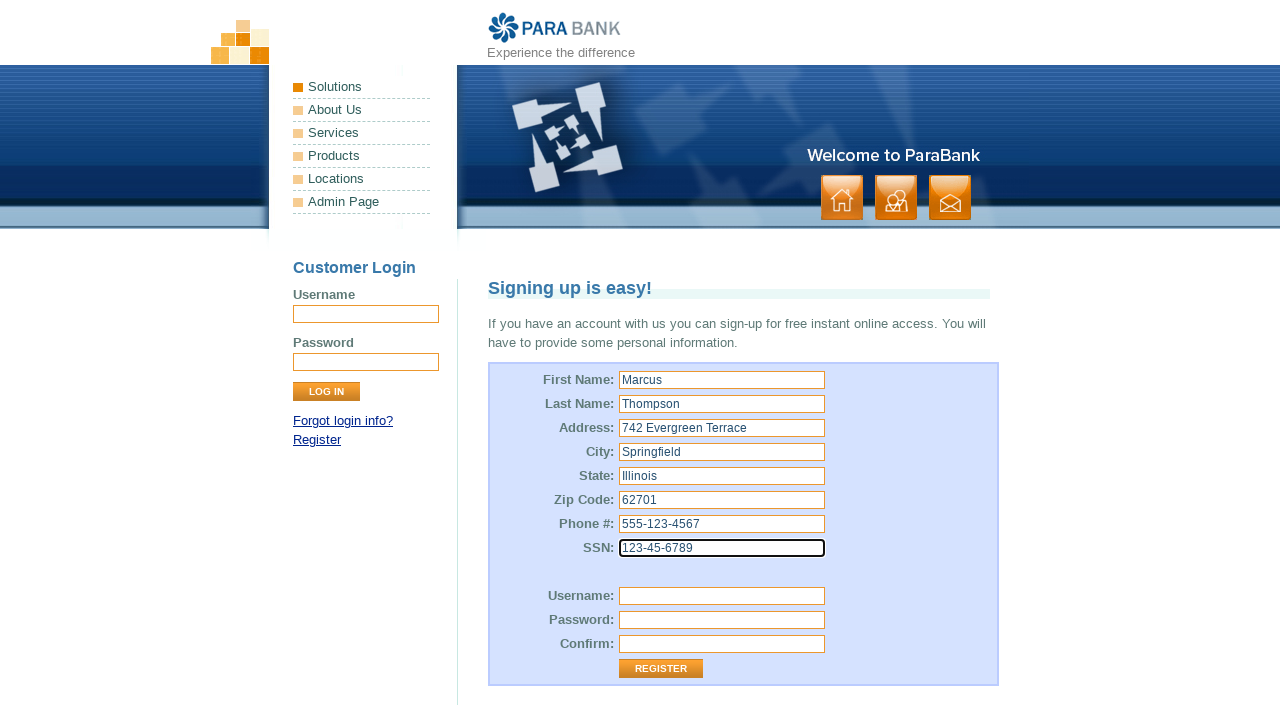

Filled username field with 'mthompson2024' on #customer\.username
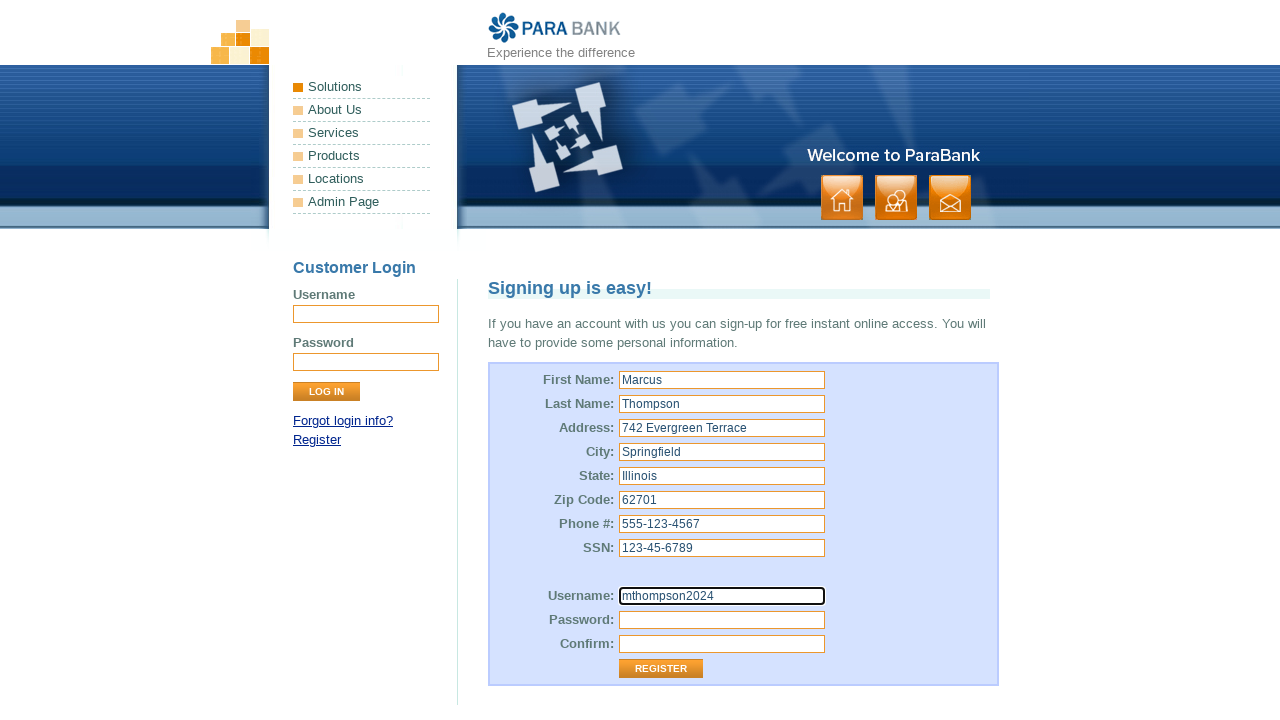

Filled password field with 'SecurePass123!' on #customer\.password
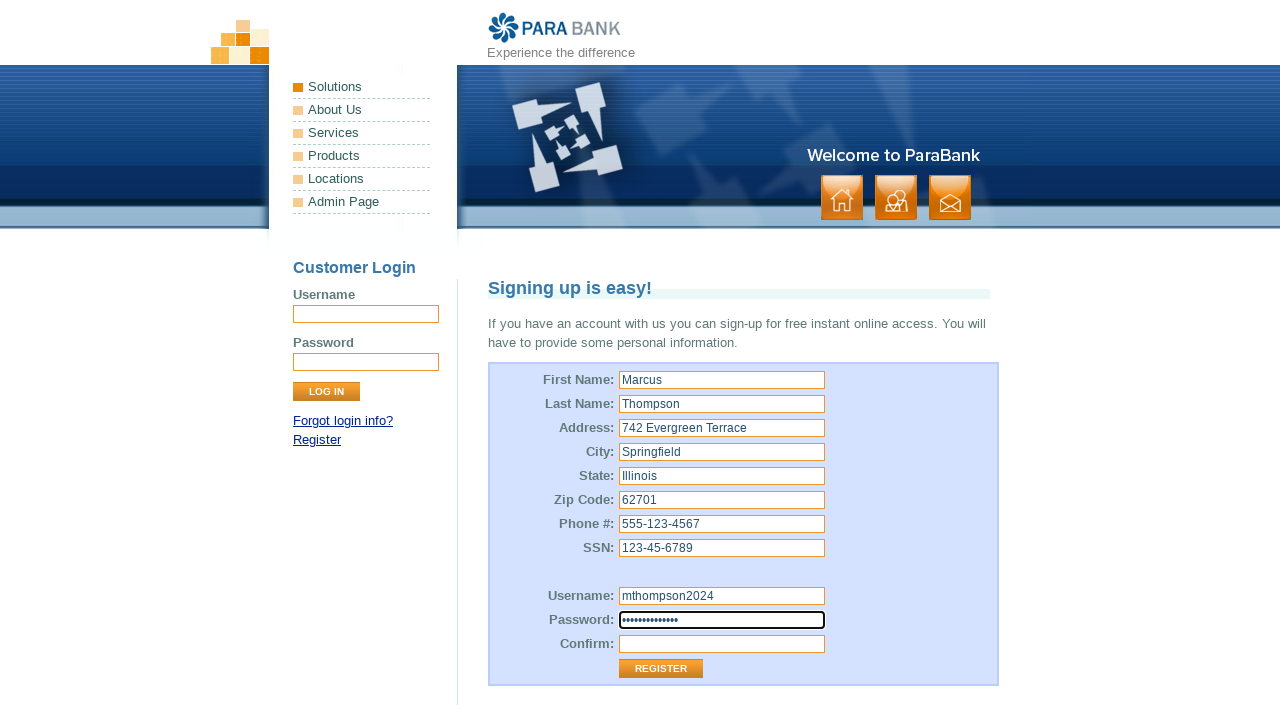

Filled password confirmation field with 'SecurePass123!' on #repeatedPassword
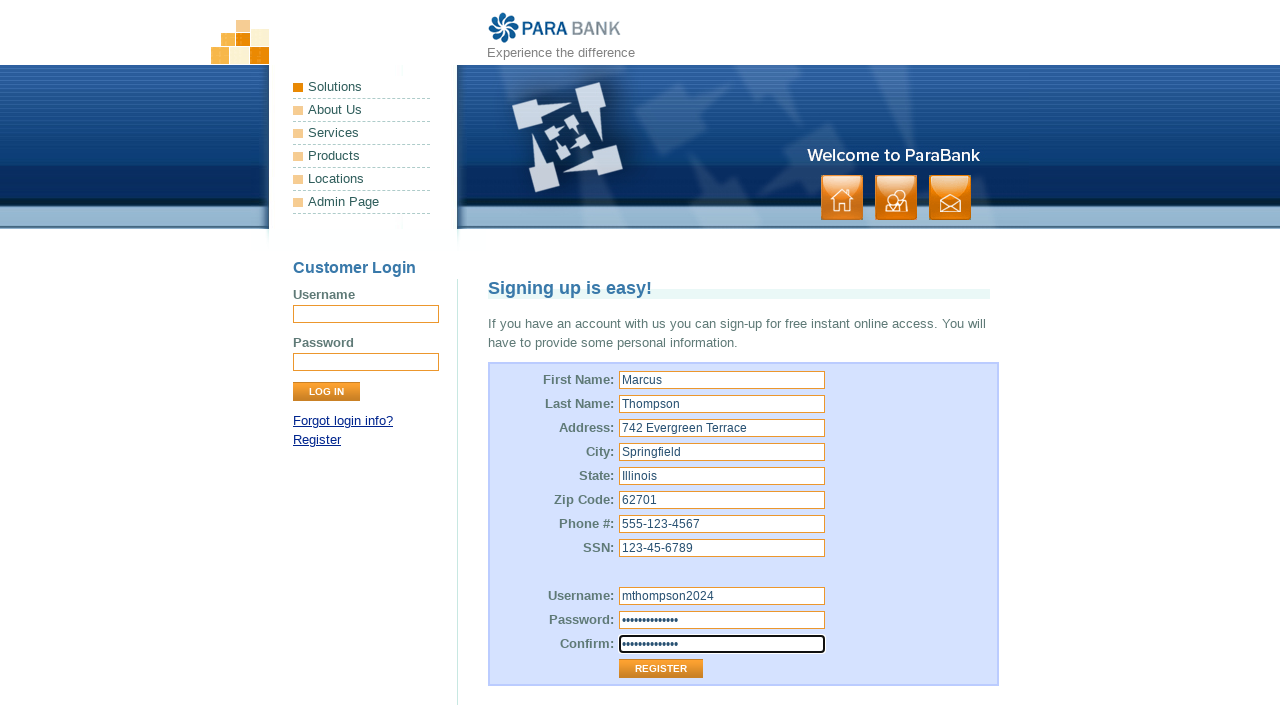

Clicked Register button to submit the registration form at (661, 669) on input[value='Register']
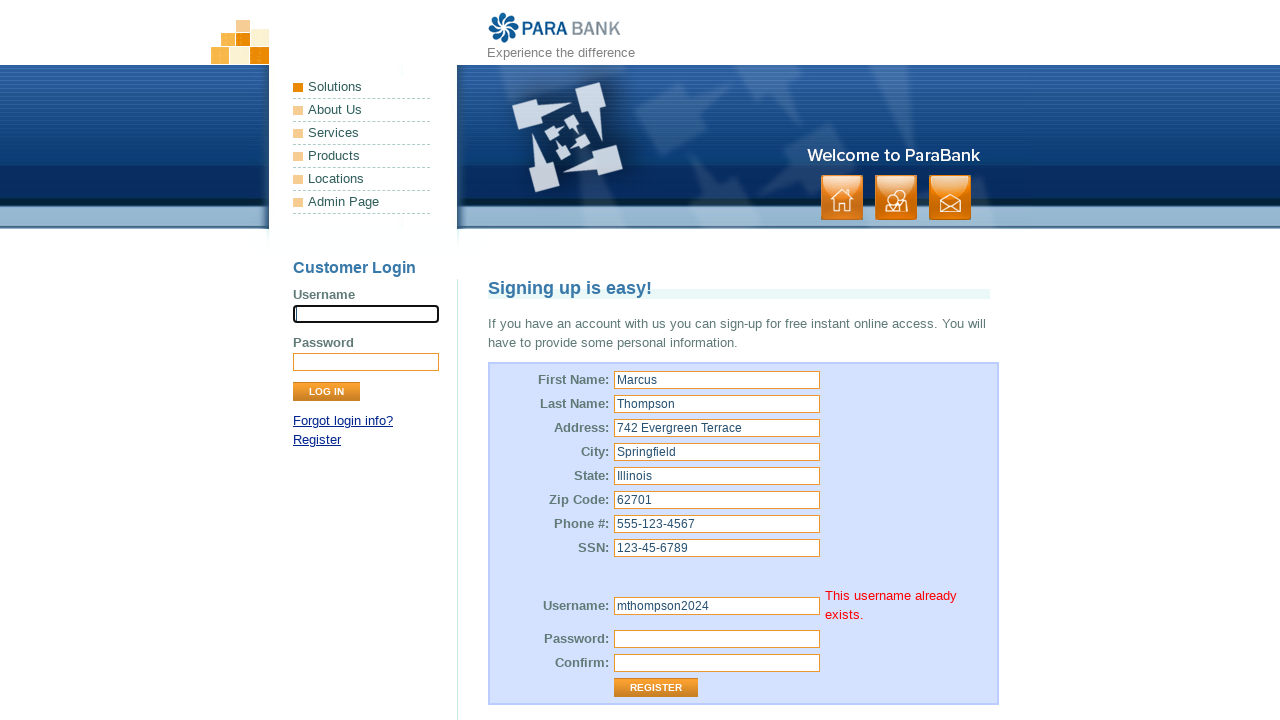

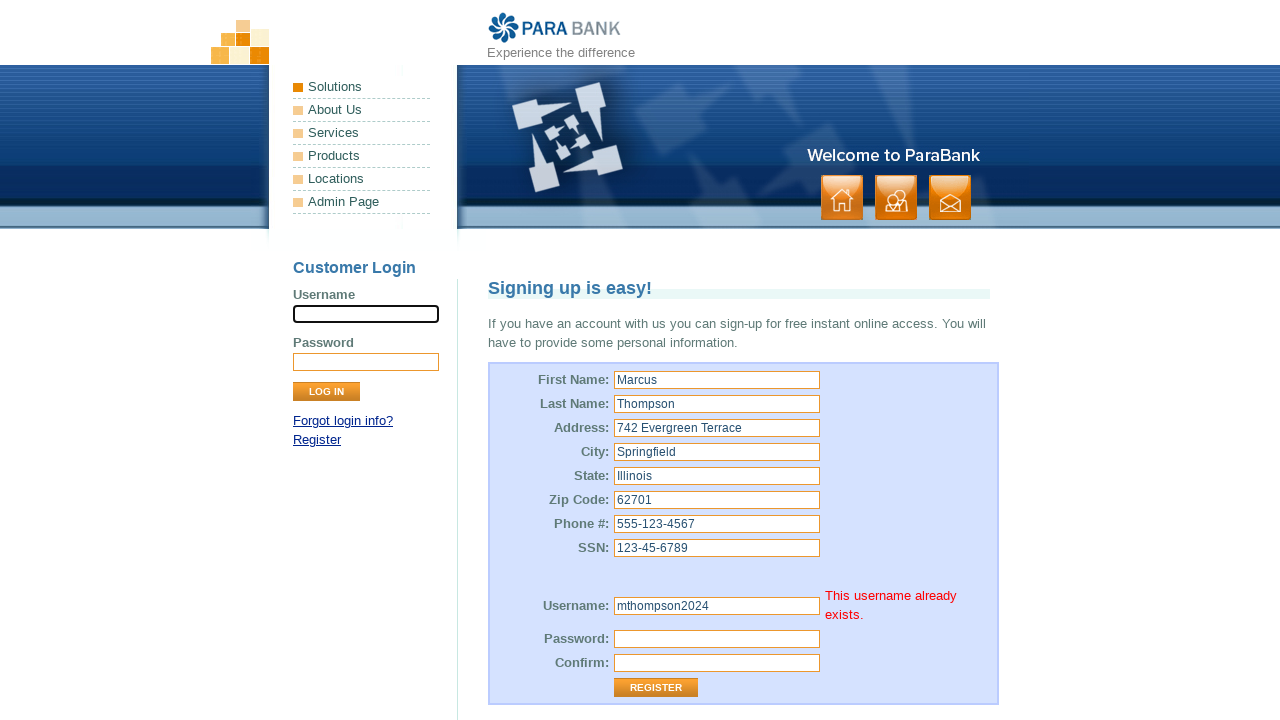